Tests the contact form submission flow on Automation Exercise website by filling out the form fields, submitting it, handling an alert, and verifying success

Starting URL: https://www.automationexercise.com

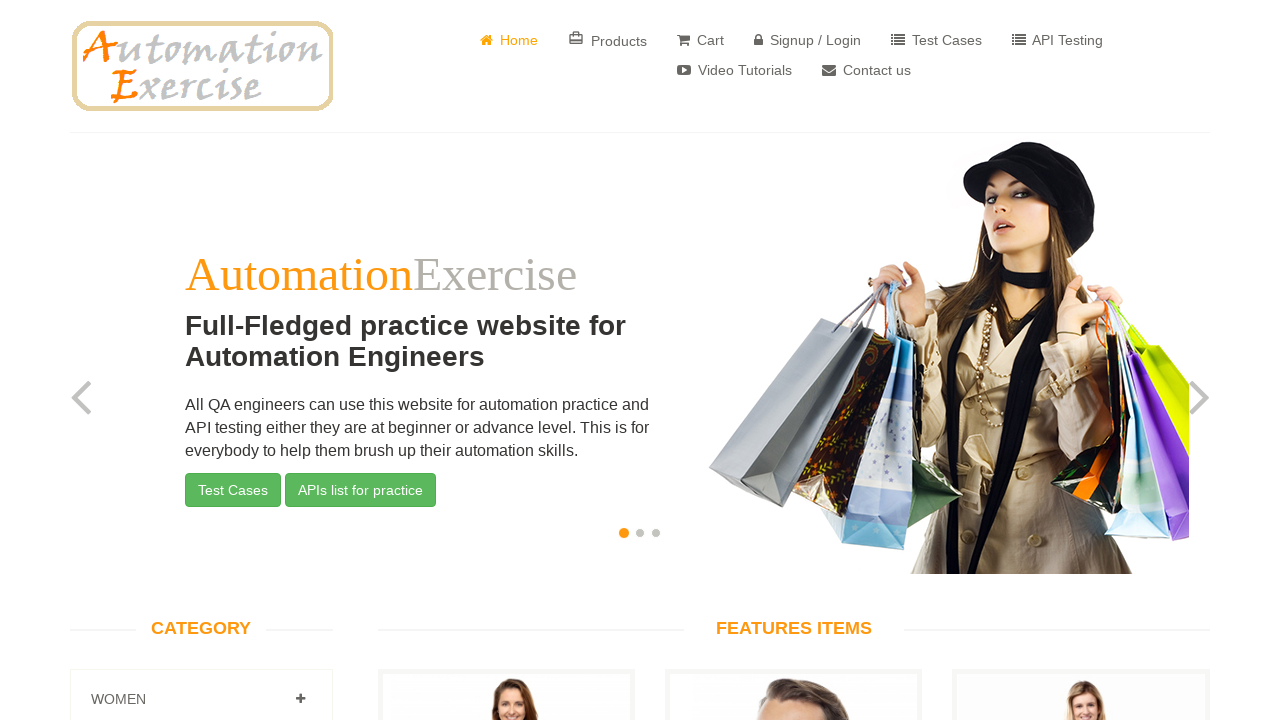

Verified home page title is 'Automation Exercise'
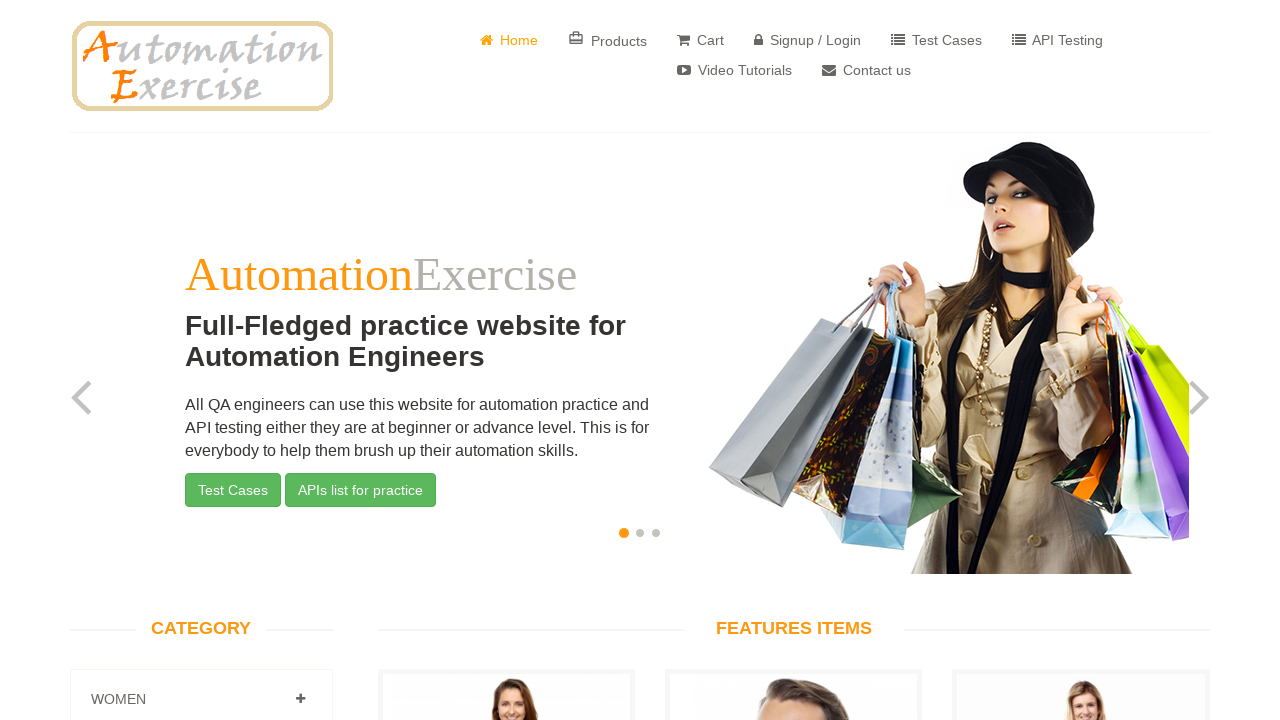

Clicked Contact Us button at (866, 70) on xpath=//header/div[1]/div[1]/div[1]/div[2]/div[1]/ul[1]/li[8]/a[1]
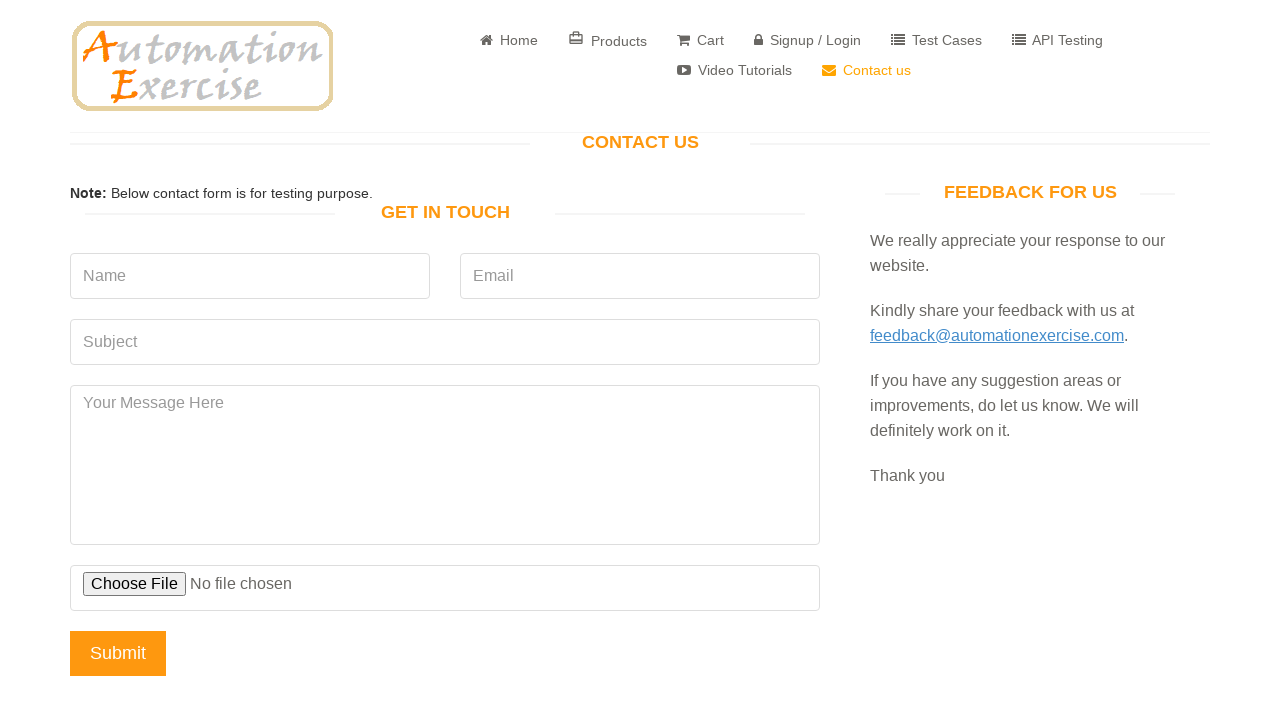

Verified 'Get In Touch' heading is visible
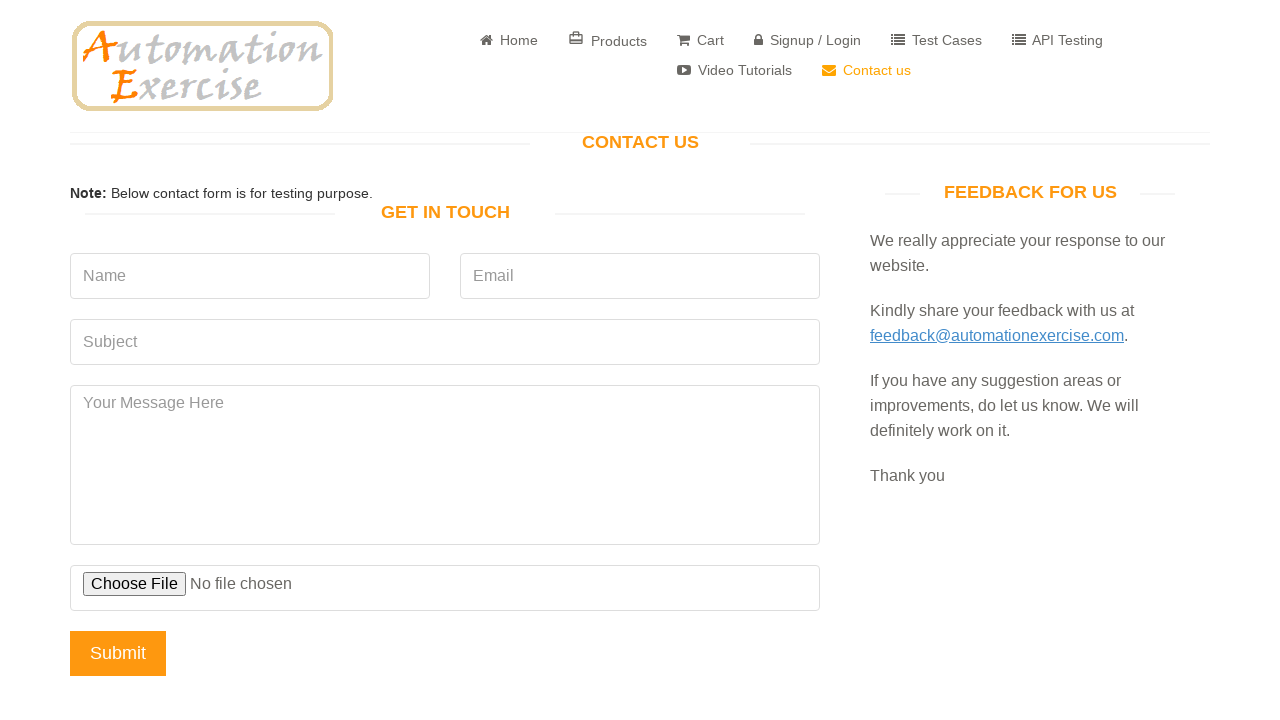

Filled name field with 'Amanda' on //body/div[@id='contact-page']/div[2]/div[1]/div[1]/div[3]/form[1]/div[1]/input[
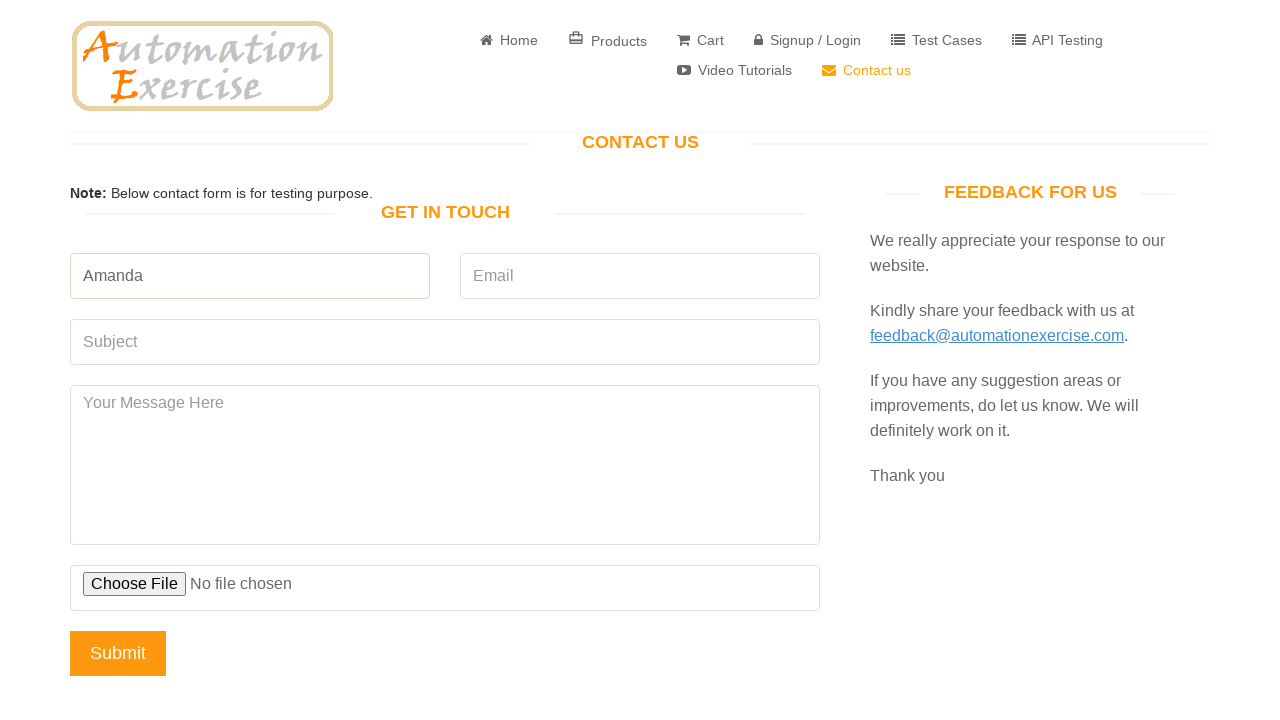

Filled email field with 'Amanda@gmail.com' on //body/div[@id='contact-page']/div[2]/div[1]/div[1]/div[3]/form[1]/div[2]/input[
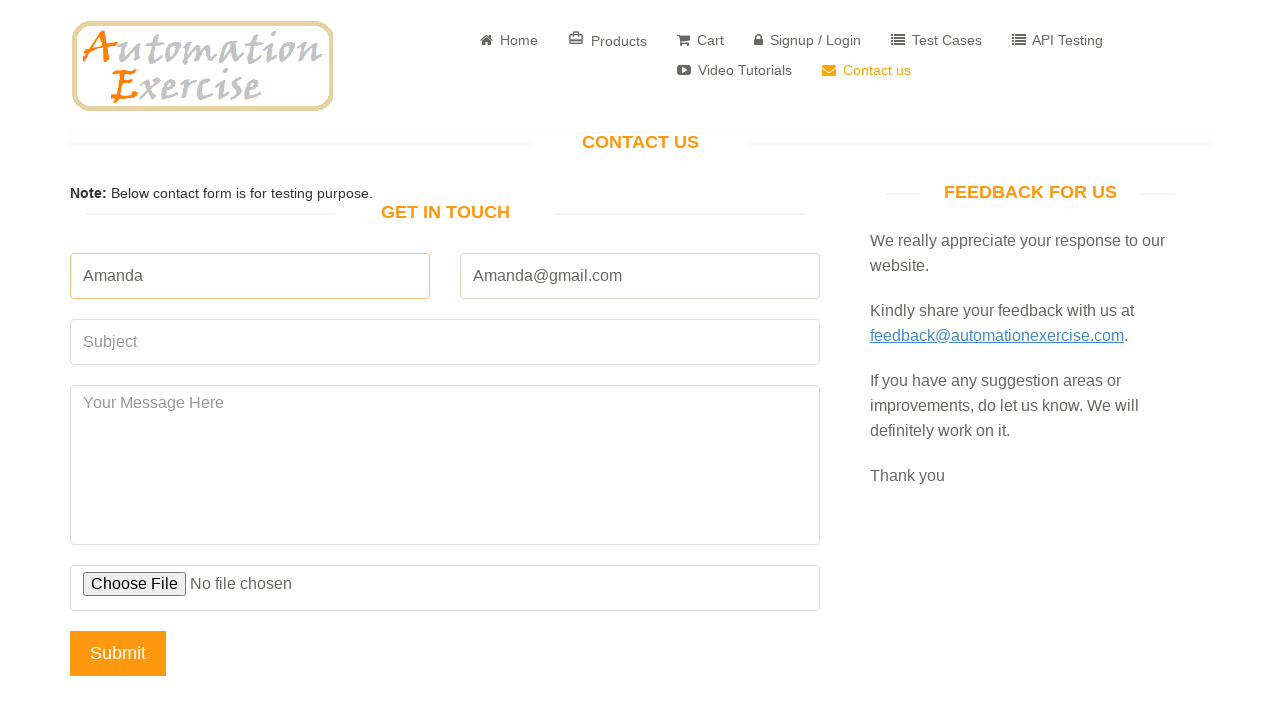

Filled subject field with 'I want to buy a product' on //body/div[@id='contact-page']/div[2]/div[1]/div[1]/div[3]/form[1]/div[3]/input[
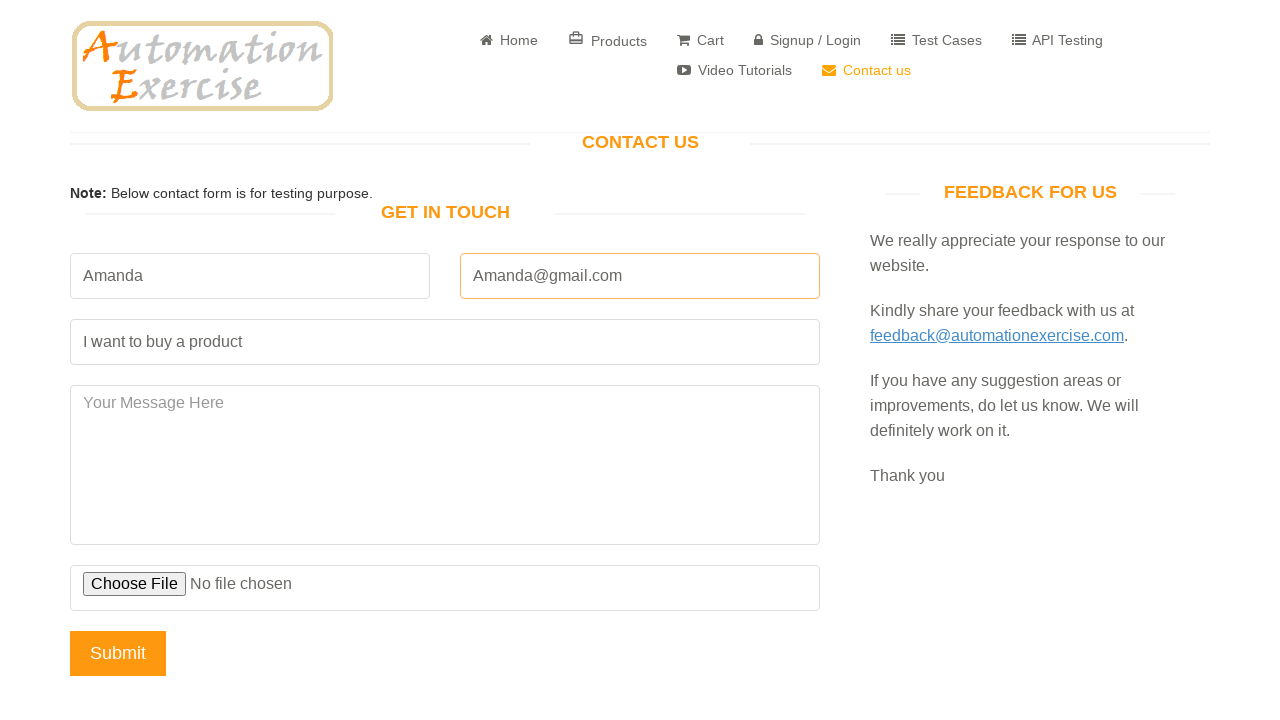

Filled message field with 'I couldn't add the product to the cart' on //textarea[@id='message']
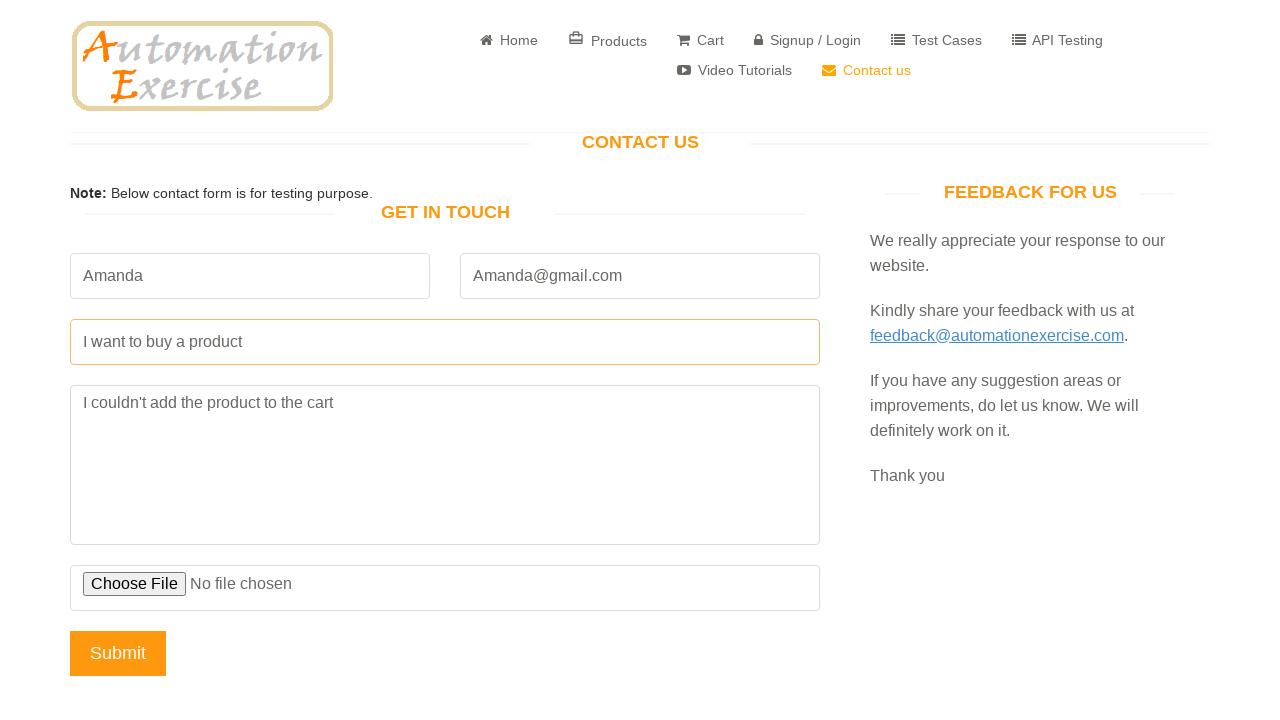

Scrolled down 500 pixels to reveal submit button
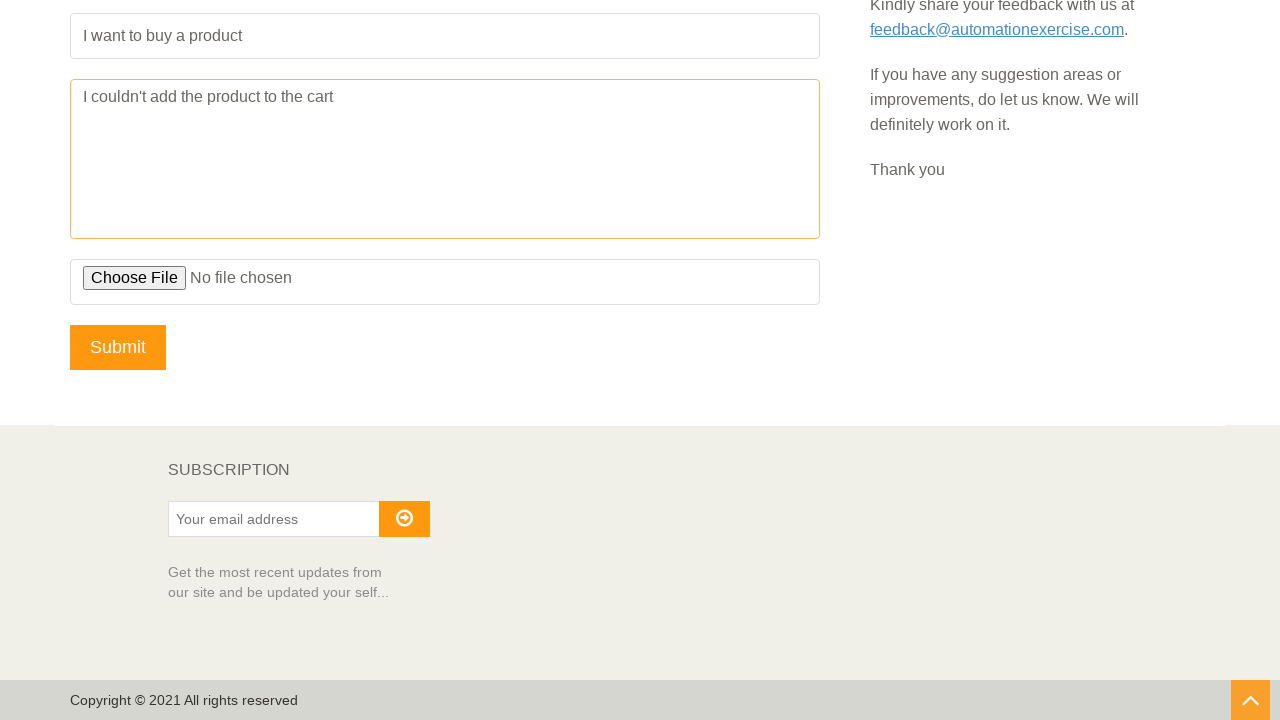

Clicked Submit button at (118, 347) on xpath=//body/div[@id='contact-page']/div[2]/div[1]/div[1]/div[3]/form[1]/div[6]/
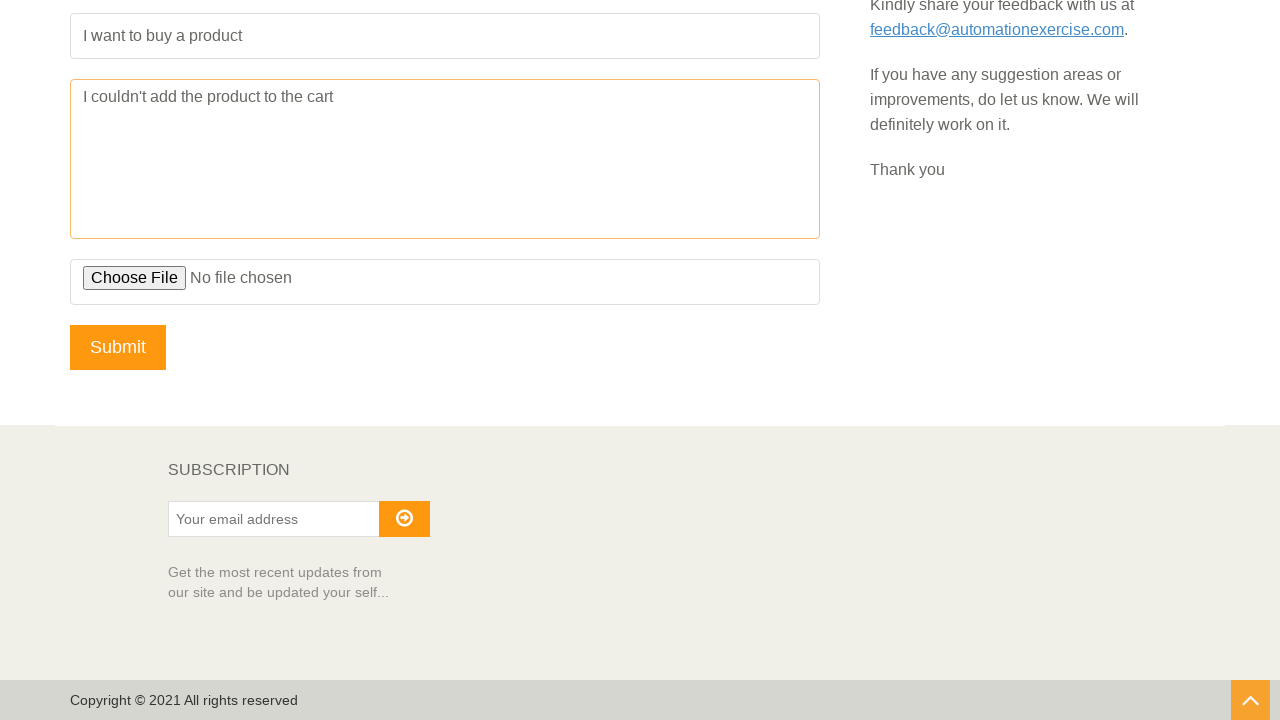

Alert dialog accepted
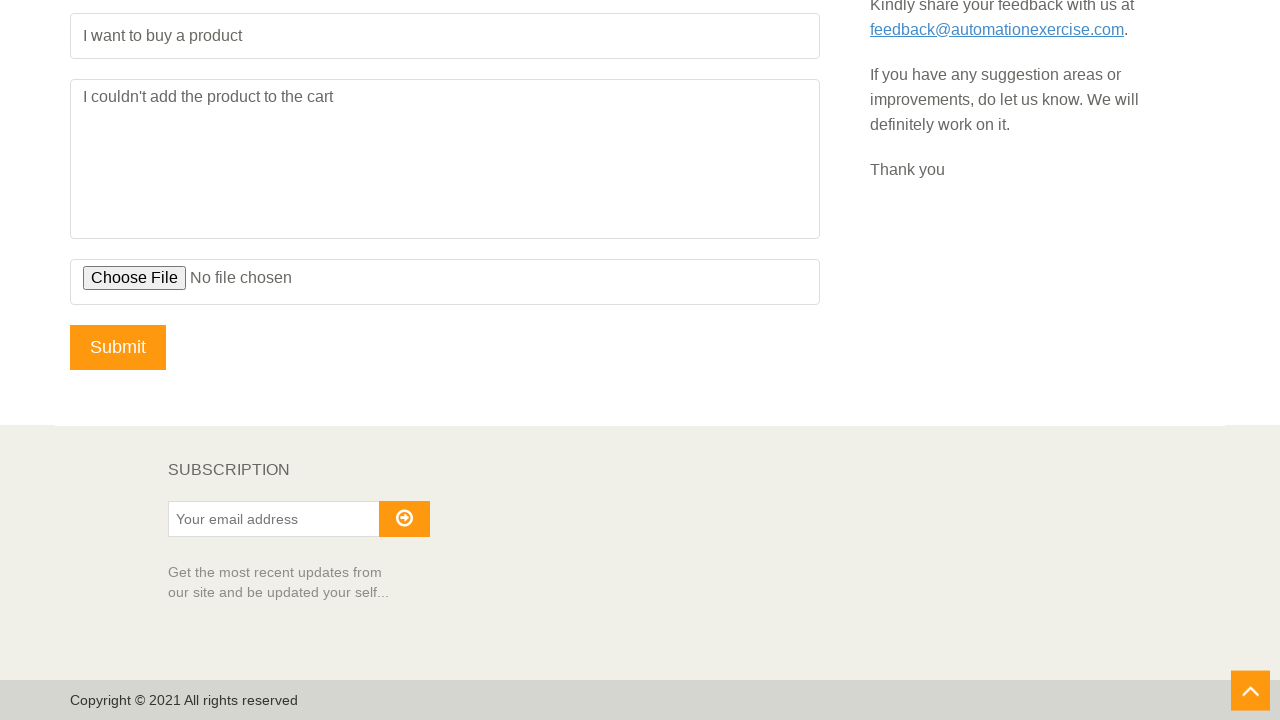

Verified success message is visible
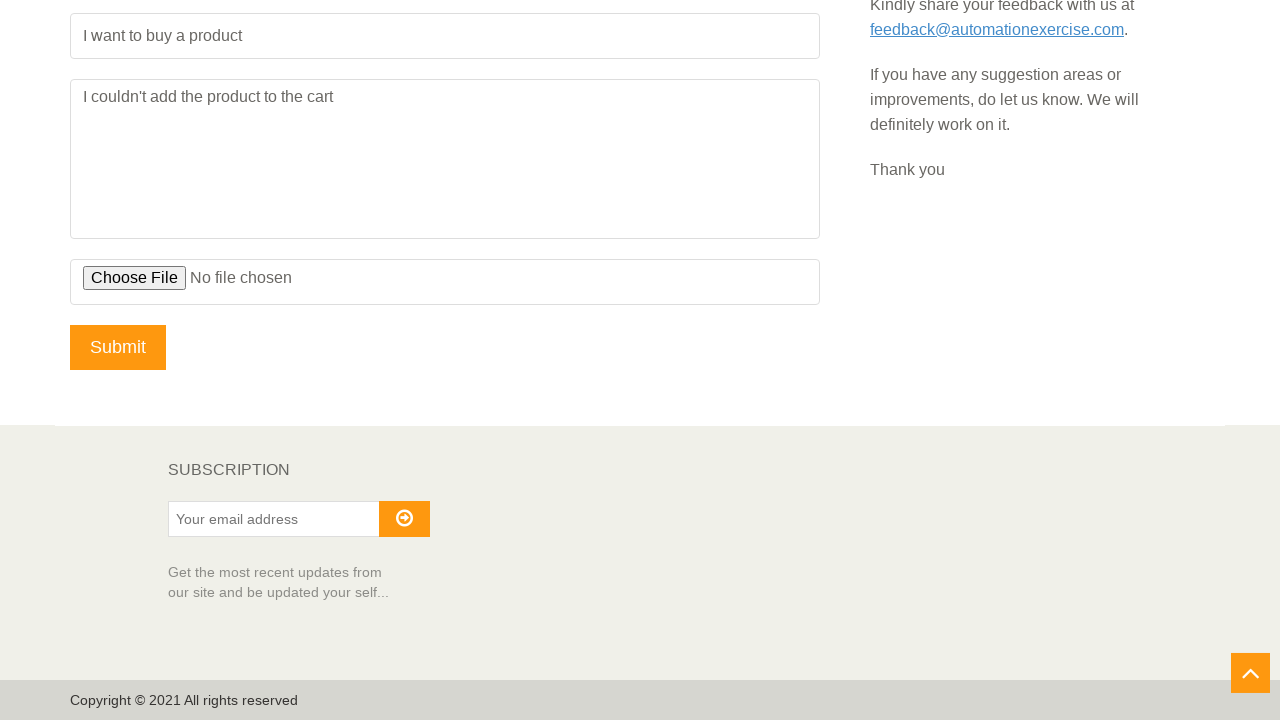

Clicked Home button to return to home page at (509, 40) on xpath=//header/div[1]/div[1]/div[1]/div[2]/div[1]/ul[1]/li[1]/a[1]
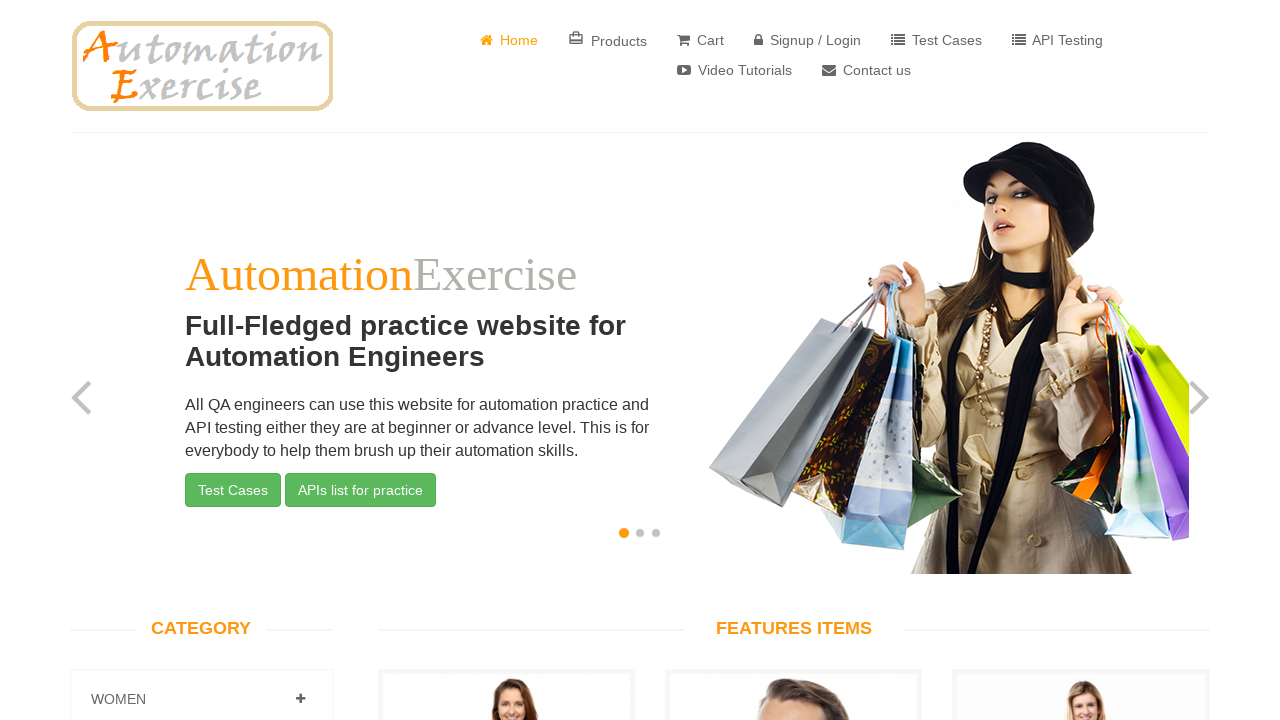

Verified returned to home page with correct title
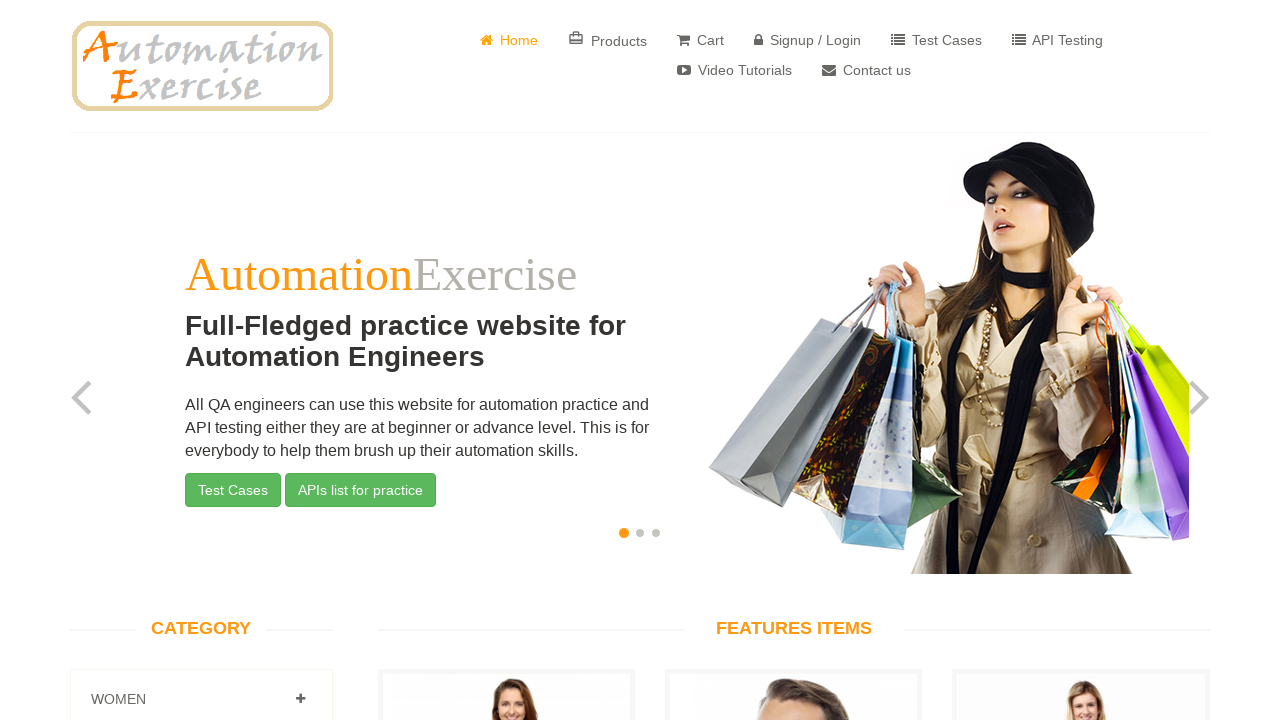

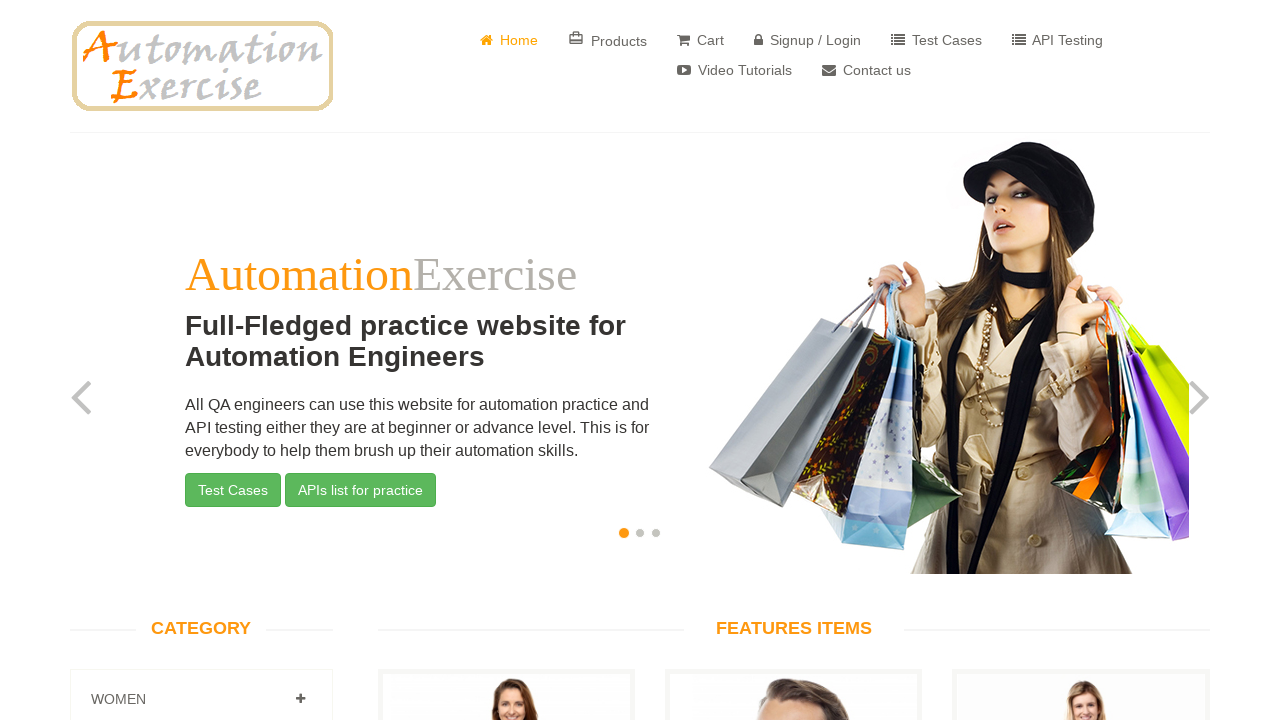